Clicks on a blinking text element which opens a new window, then switches to the child window

Starting URL: https://rahulshettyacademy.com/loginpagePractise/

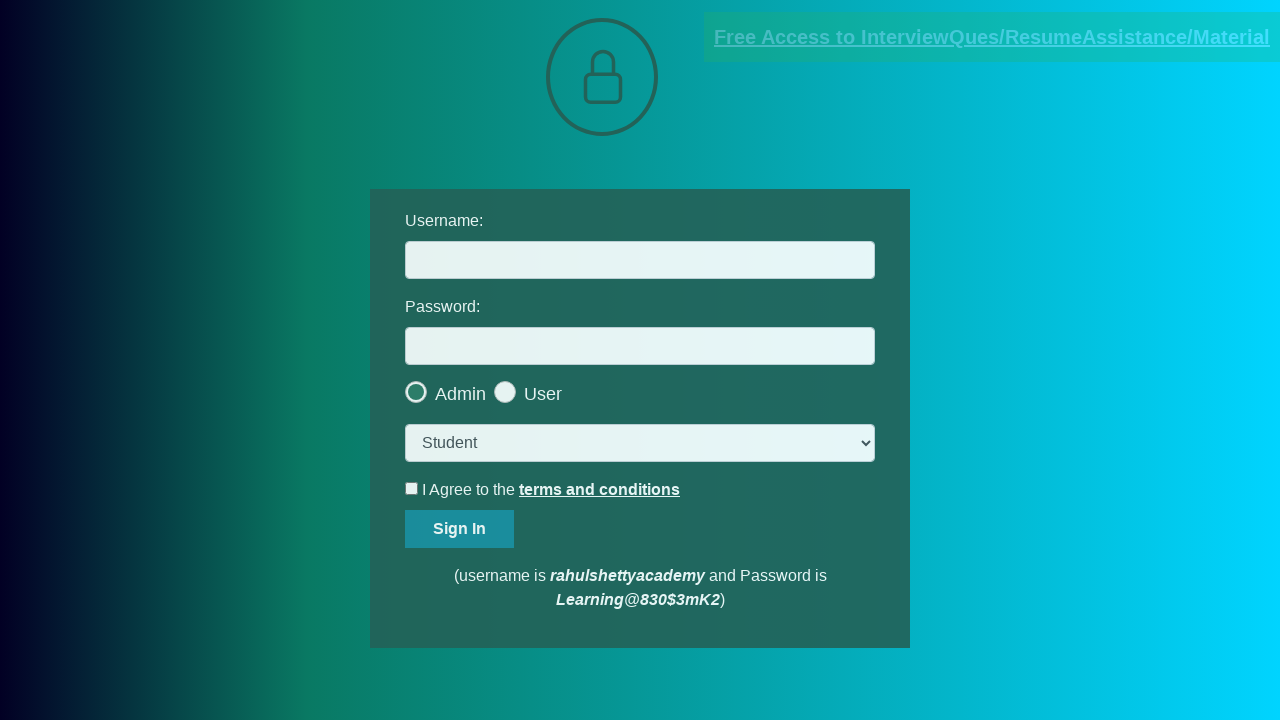

Clicked blinking text element to open new window at (992, 37) on .blinkingText
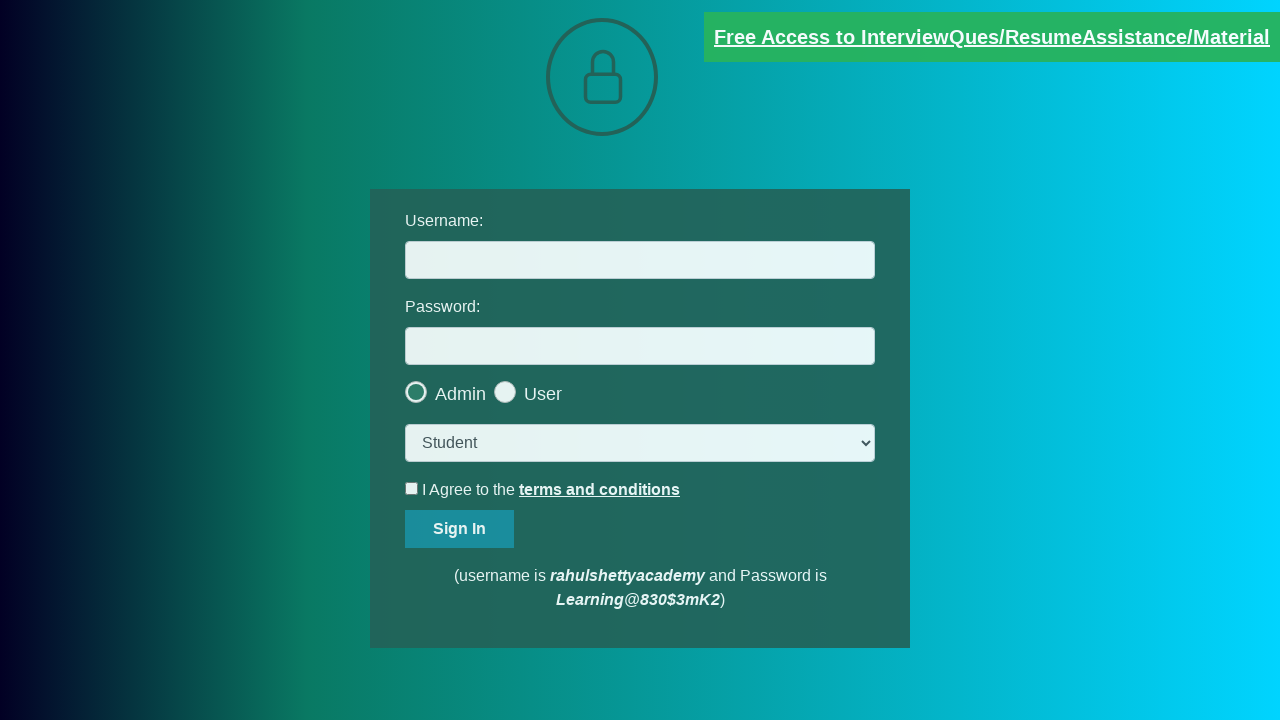

Captured new window/page object
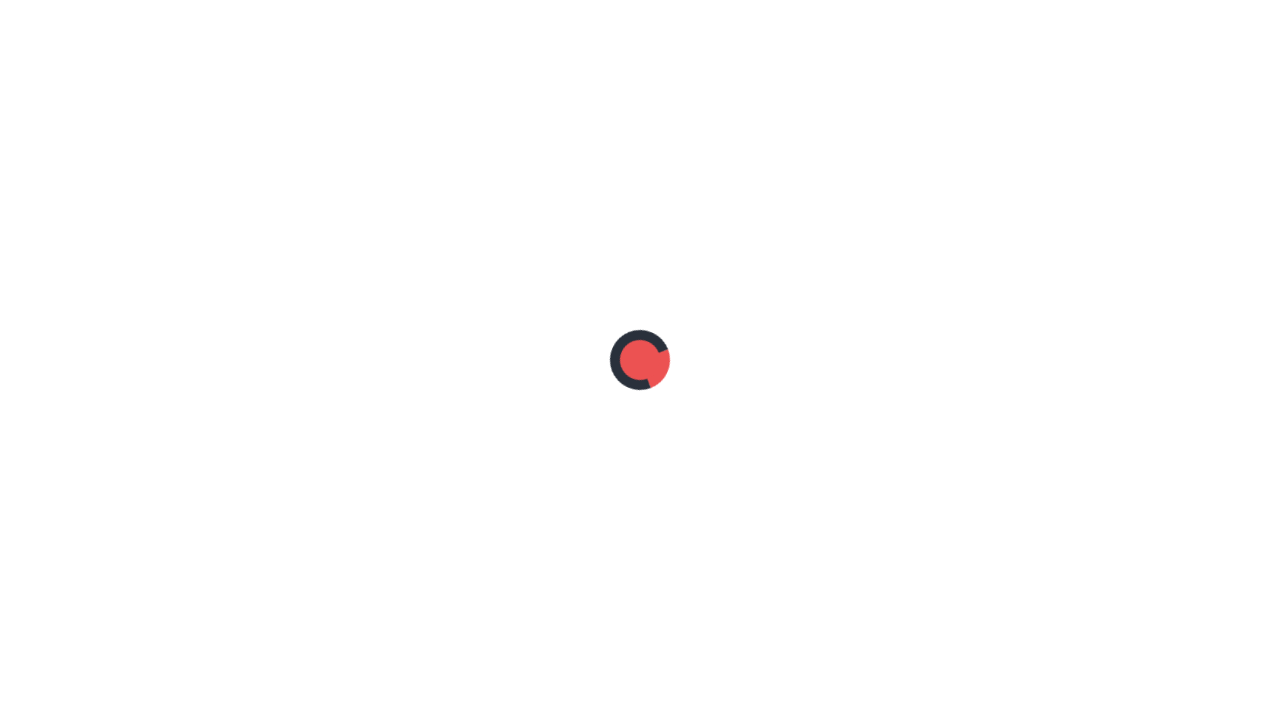

New window loaded and DOM content ready
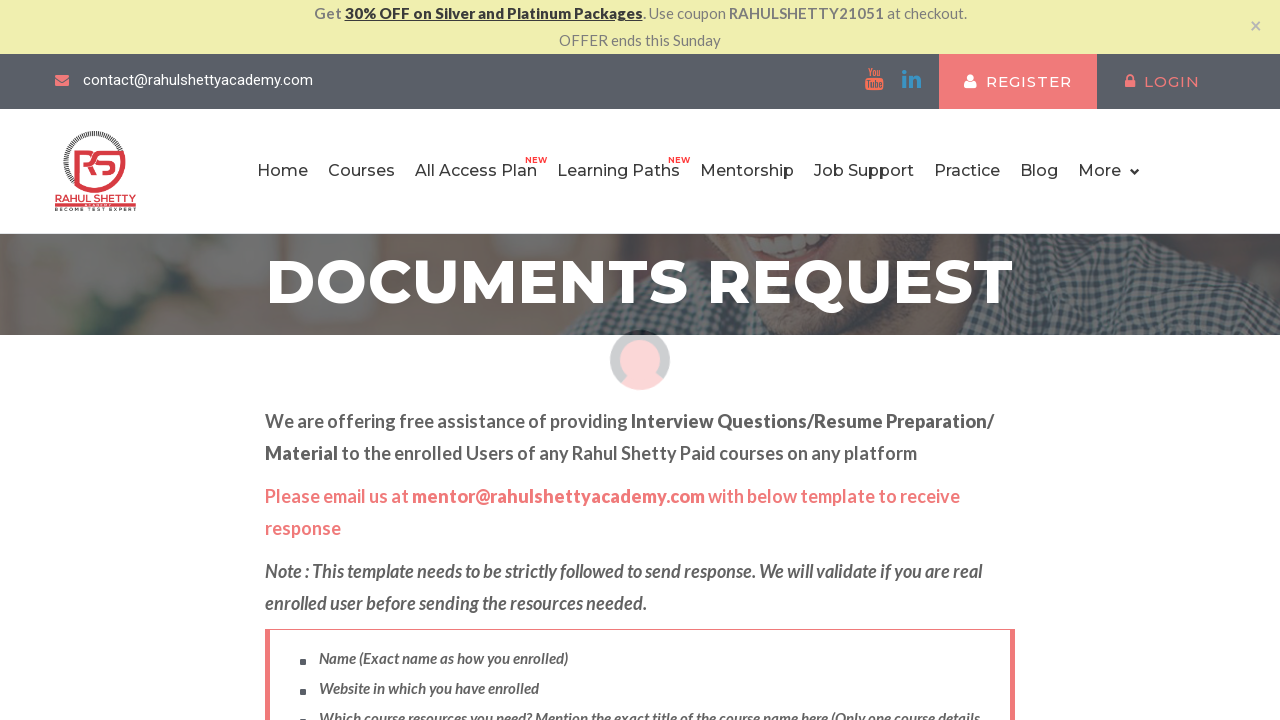

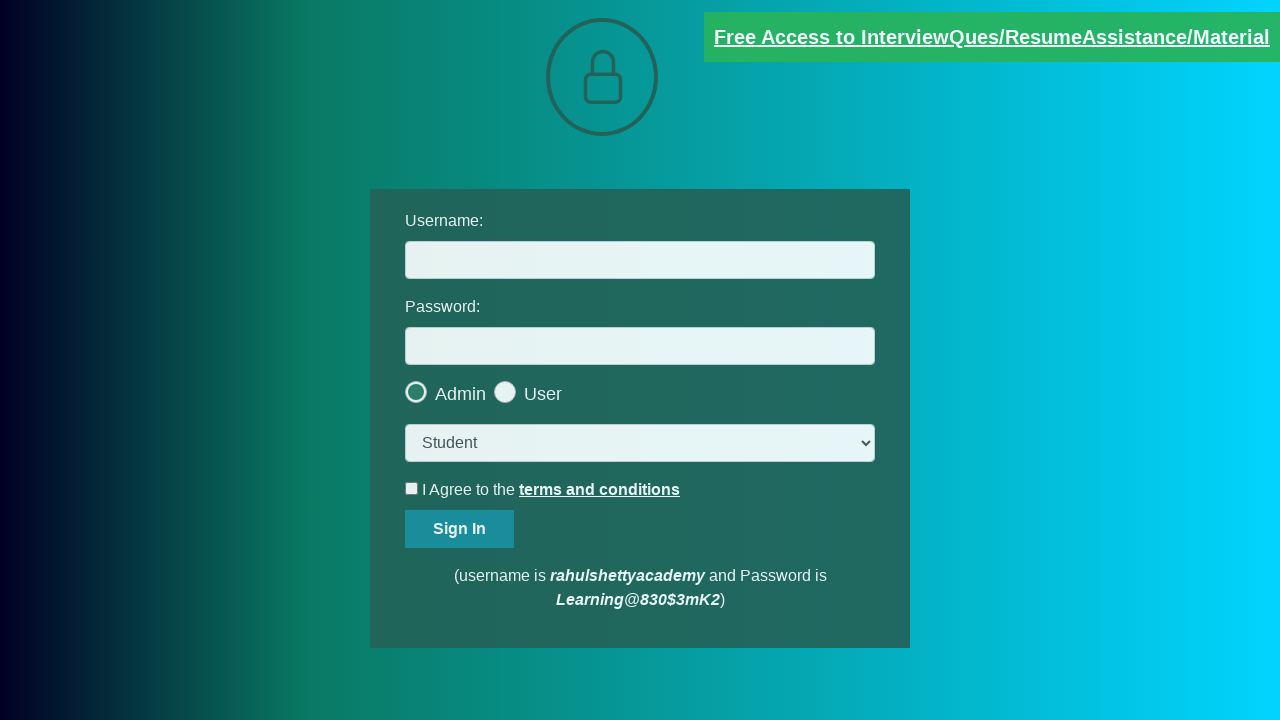